Tests a registration form by filling in required fields (first name, last name, email) and submitting the form, then verifies the success message is displayed.

Starting URL: http://suninjuly.github.io/registration1.html

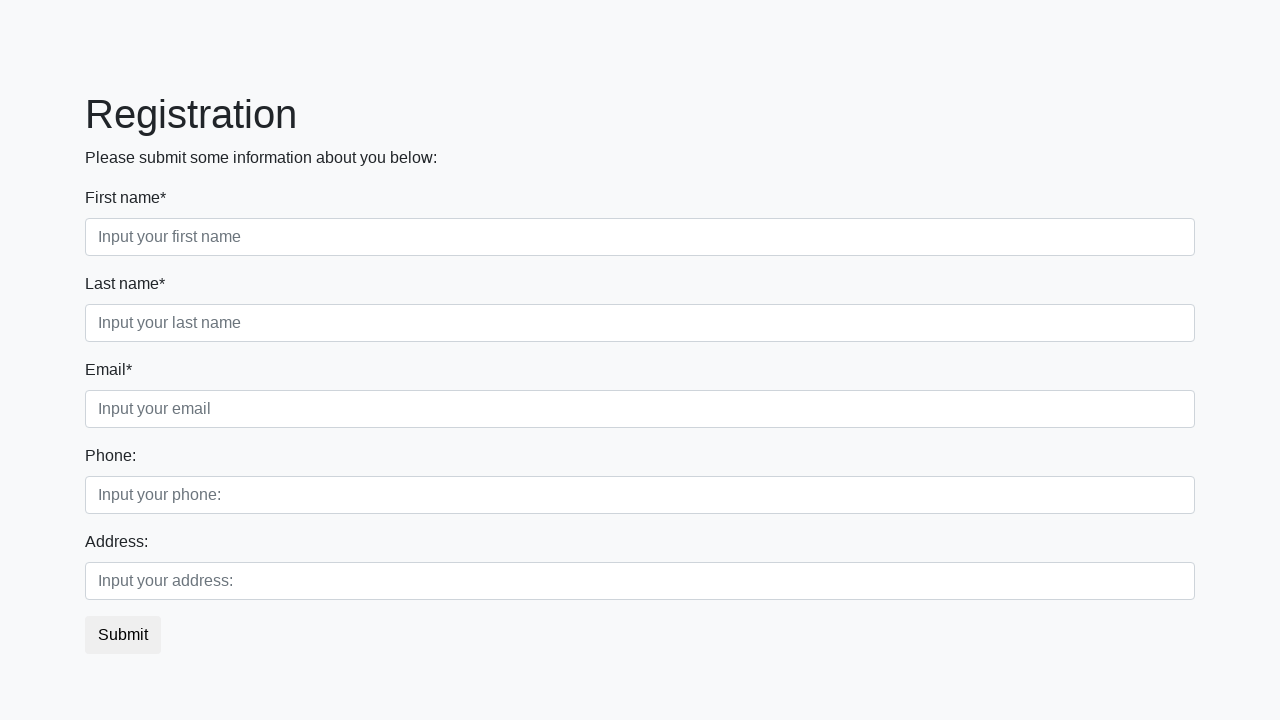

Filled first name field with 'Ivan' on //label[contains(text(), '*')]/following-sibling::input[@placeholder='Input your
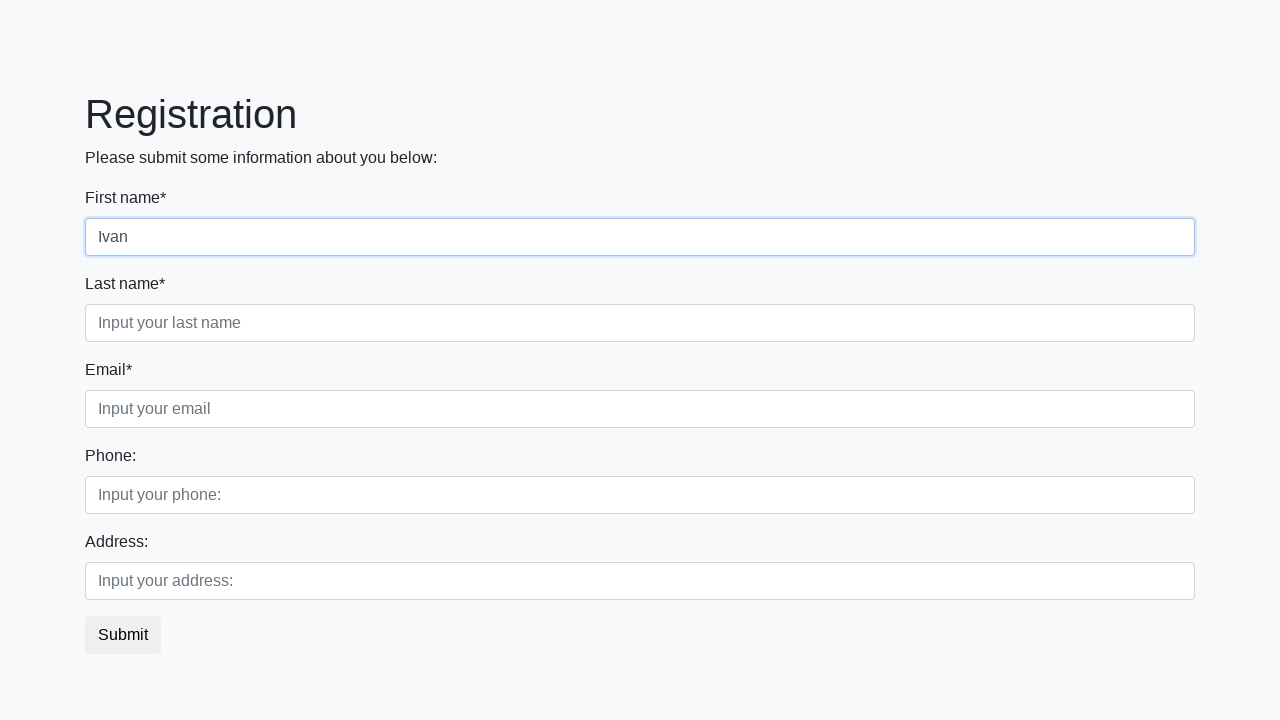

Filled last name field with 'Petrov' on //label[contains(text(), '*')]/following-sibling::input[@placeholder='Input your
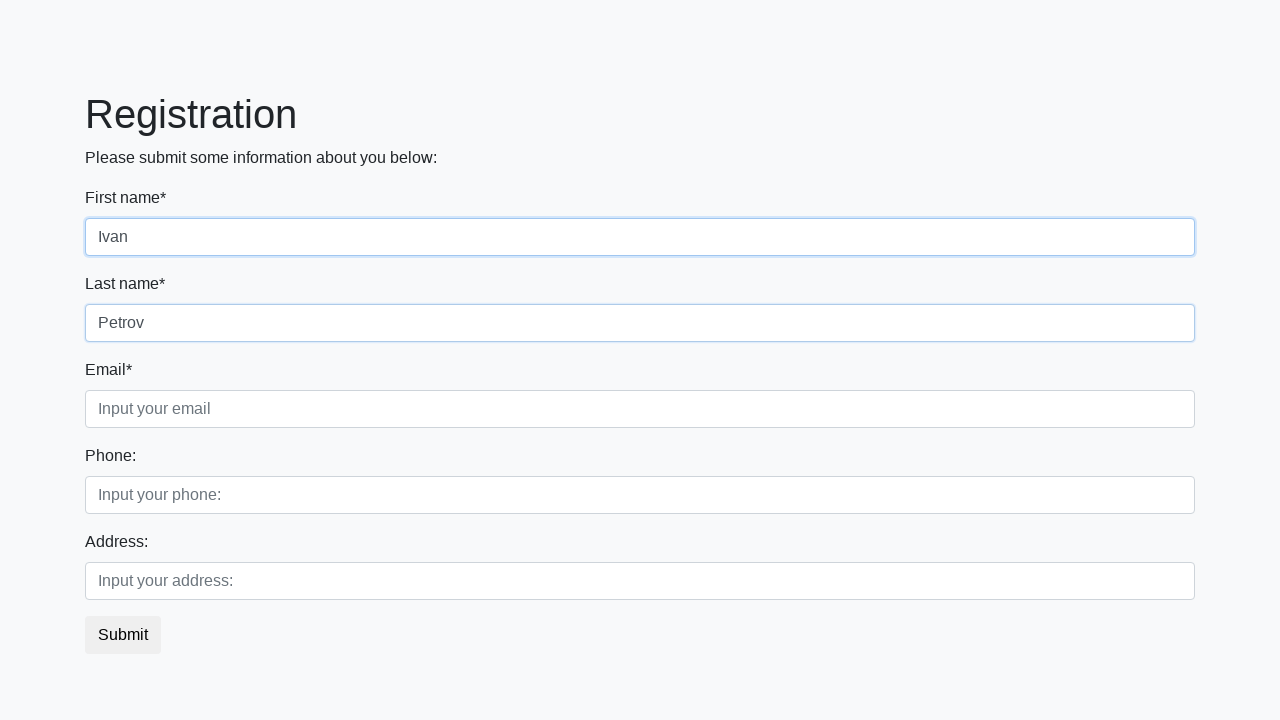

Filled email field with 'testuser_registration@example.com' on //label[contains(text(), '*')]/following-sibling::input[@placeholder='Input your
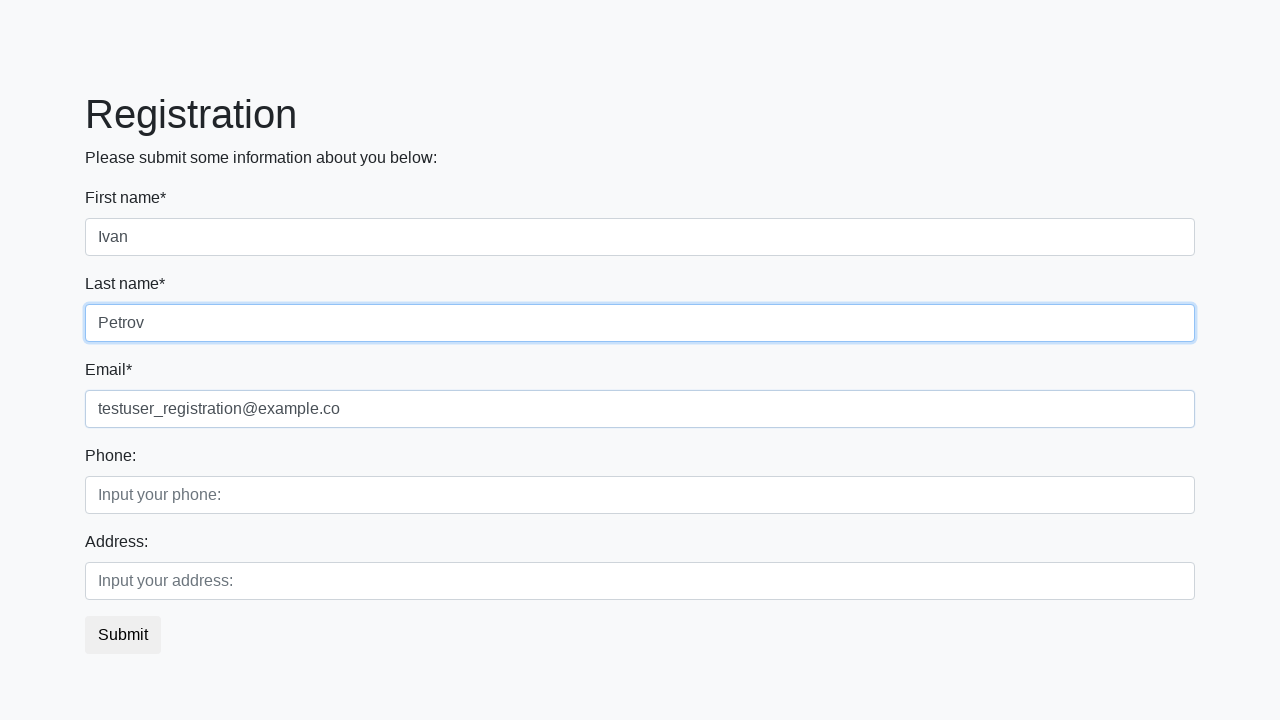

Clicked submit button to register at (123, 635) on button.btn
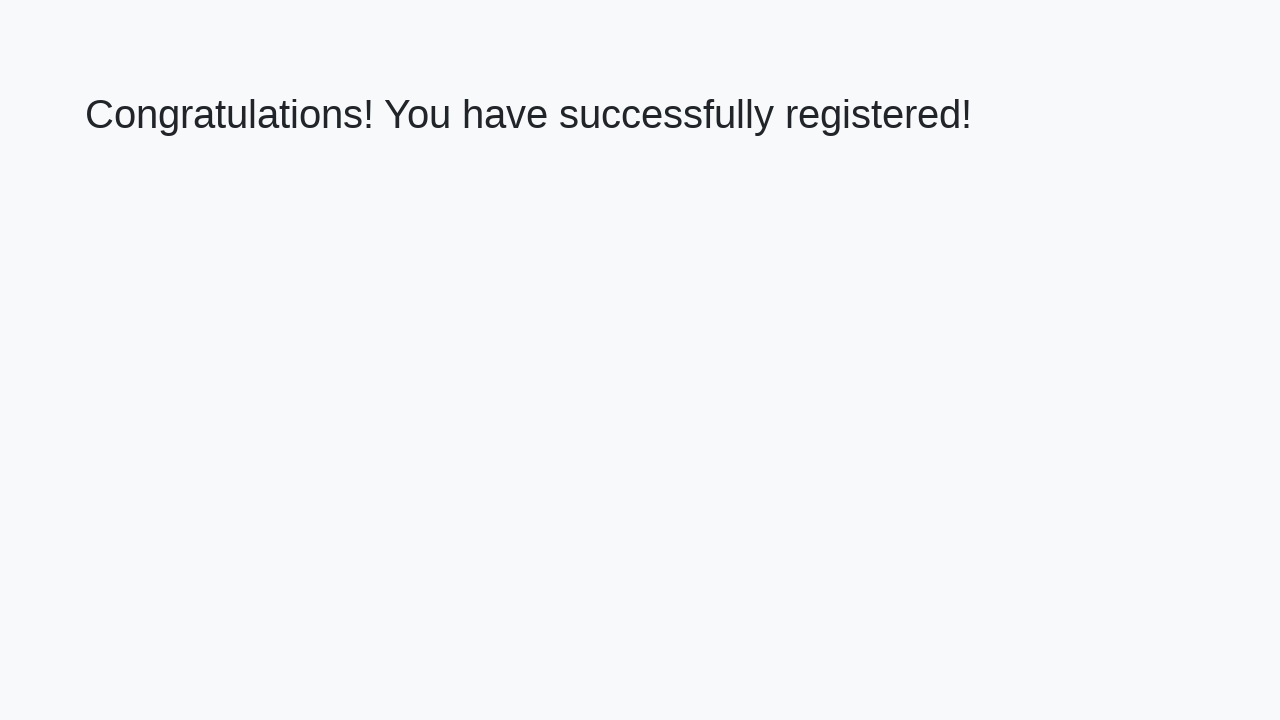

Success message heading loaded
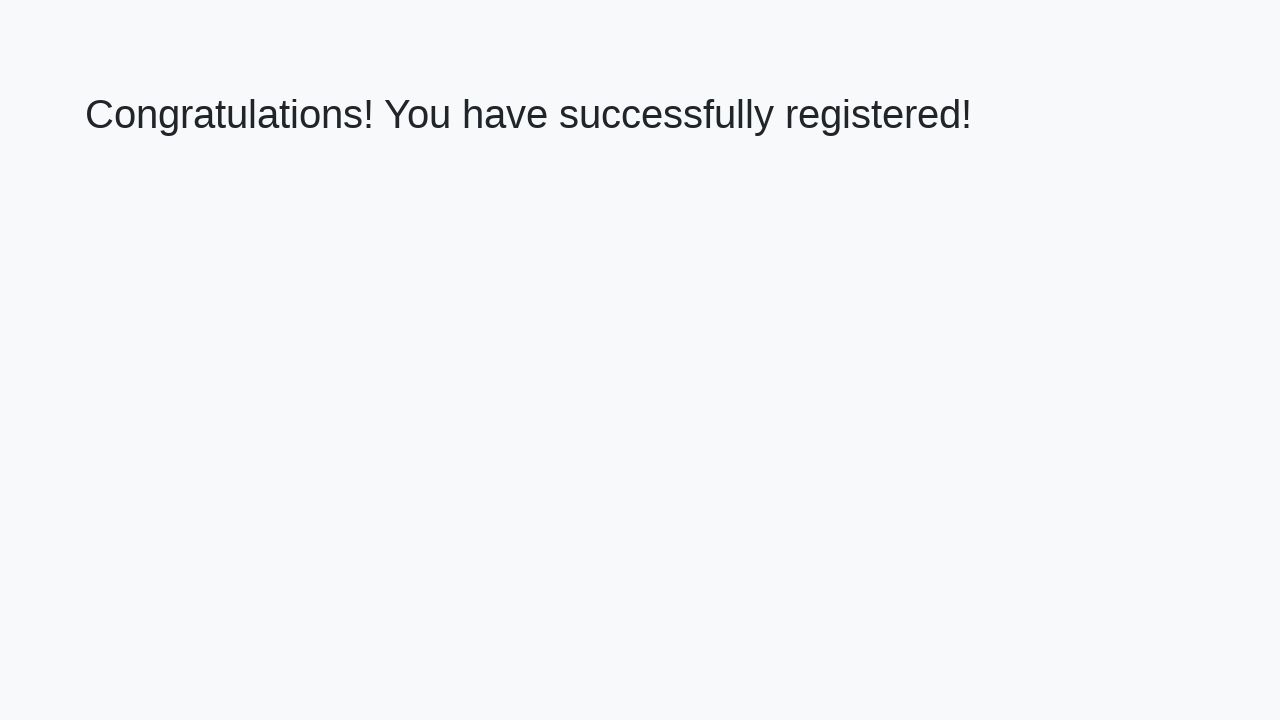

Retrieved success message text: 'Congratulations! You have successfully registered!'
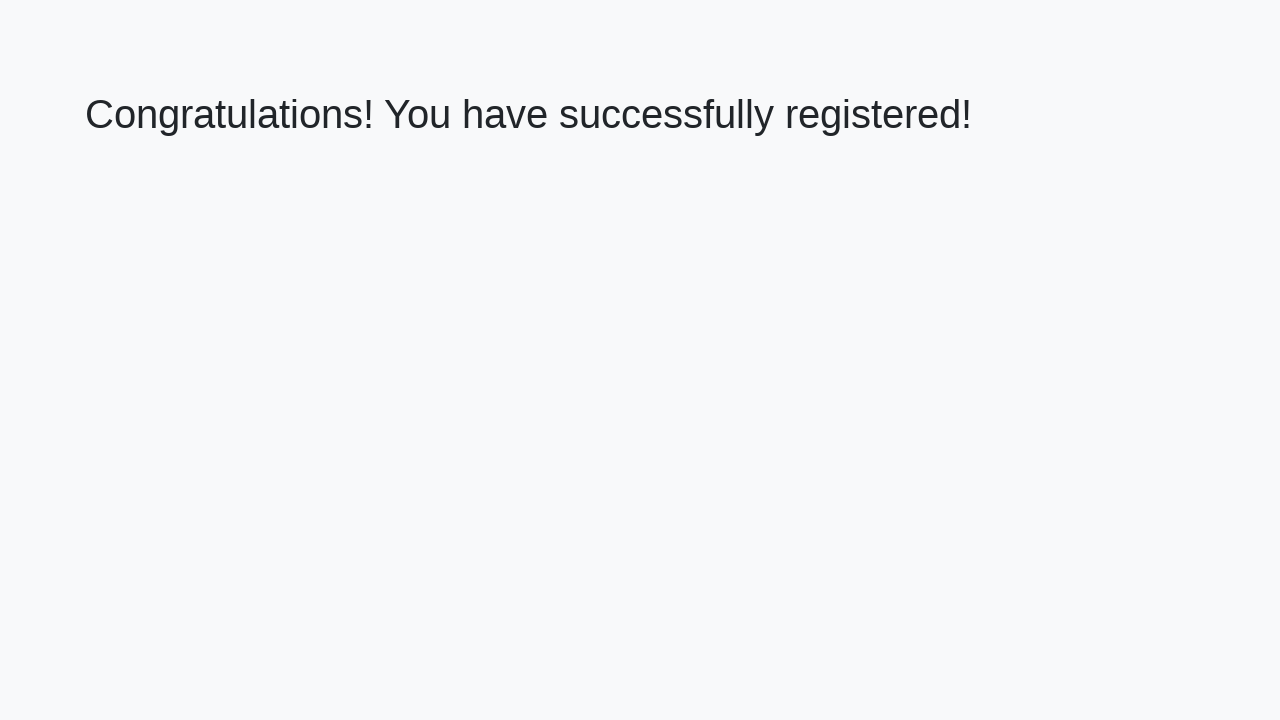

Verified success message matches expected text
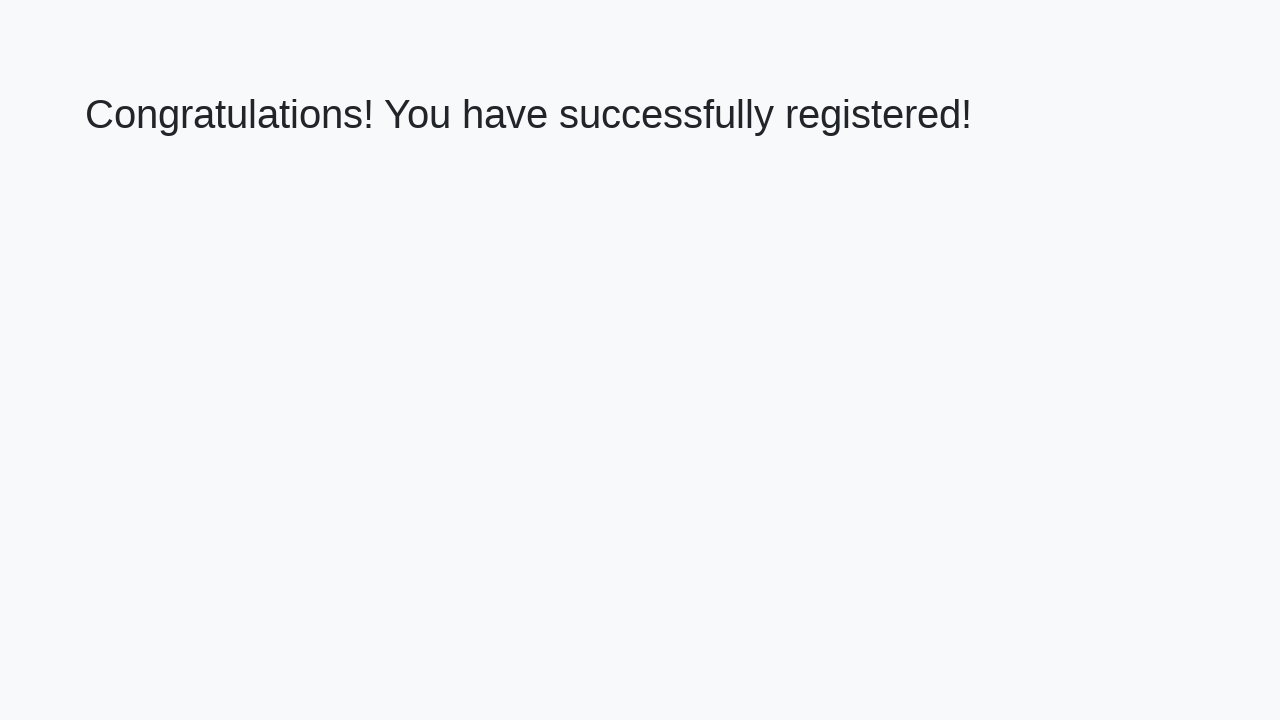

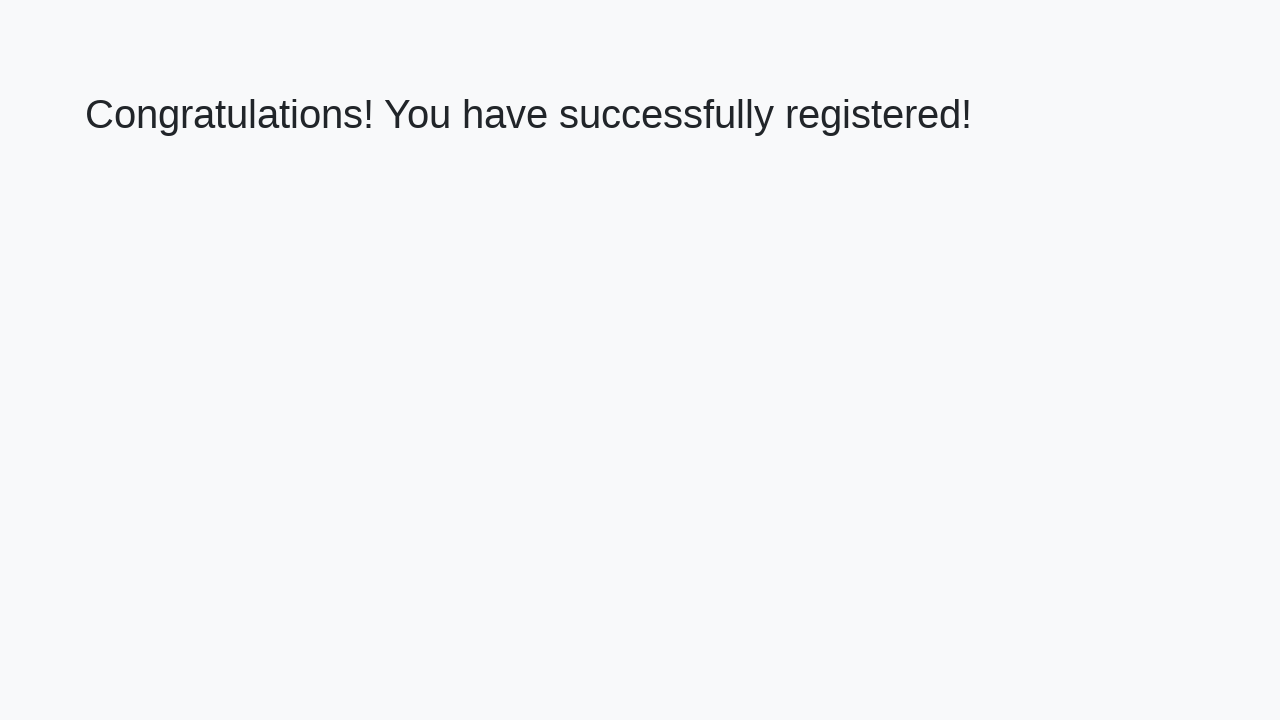